Tests checkbox functionality by selecting all unselected checkboxes on the page

Starting URL: https://the-internet.herokuapp.com/checkboxes

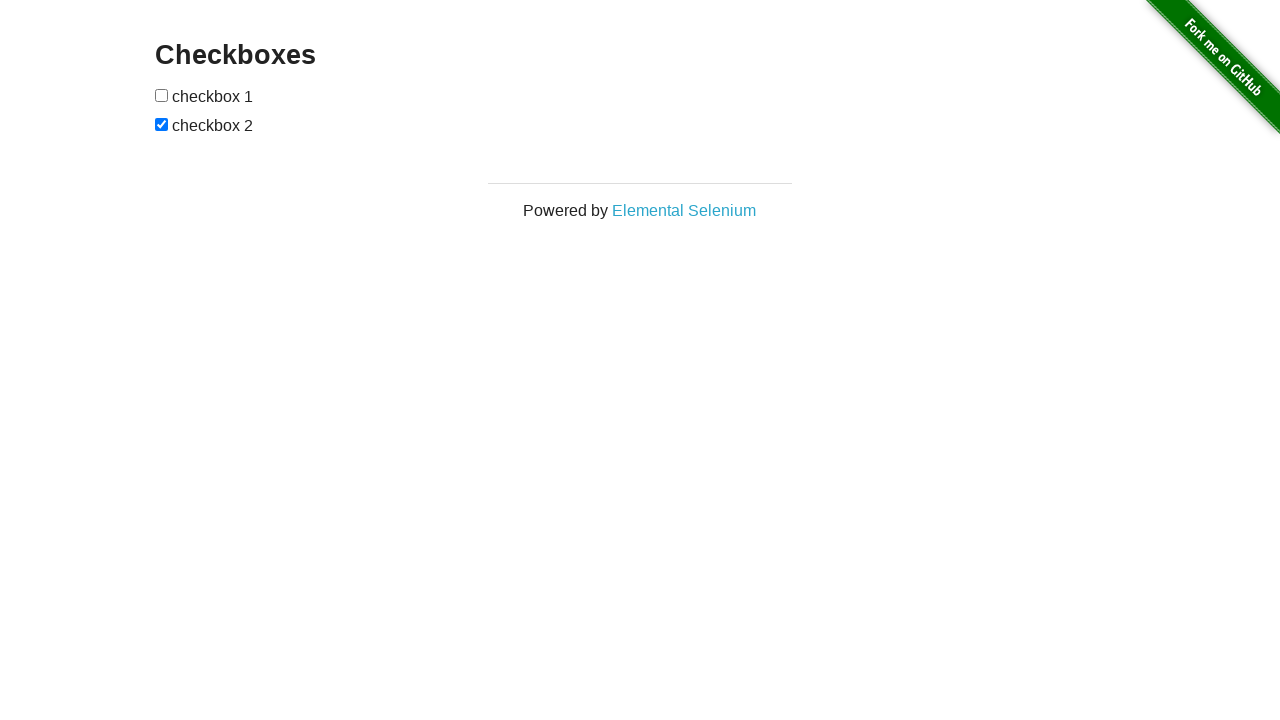

Located all checkboxes on the page
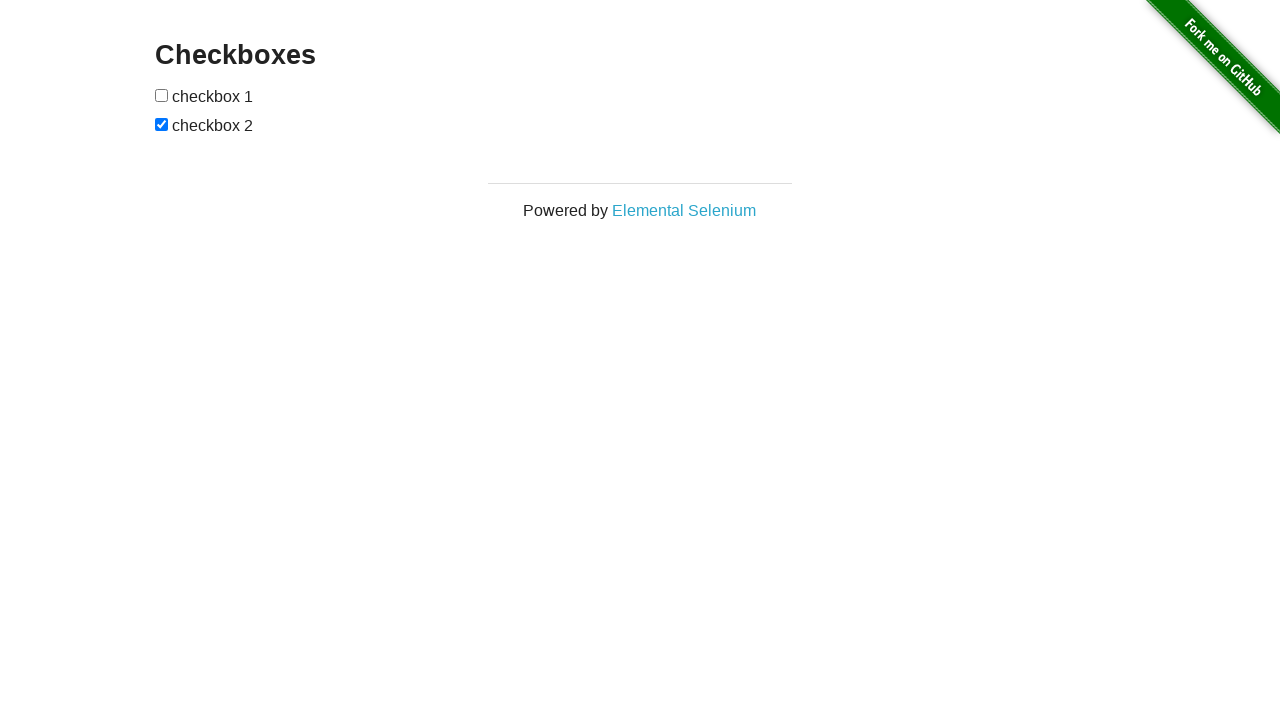

Clicked an unselected checkbox to select it at (162, 95) on xpath=//*[@id="checkboxes"]/input >> nth=0
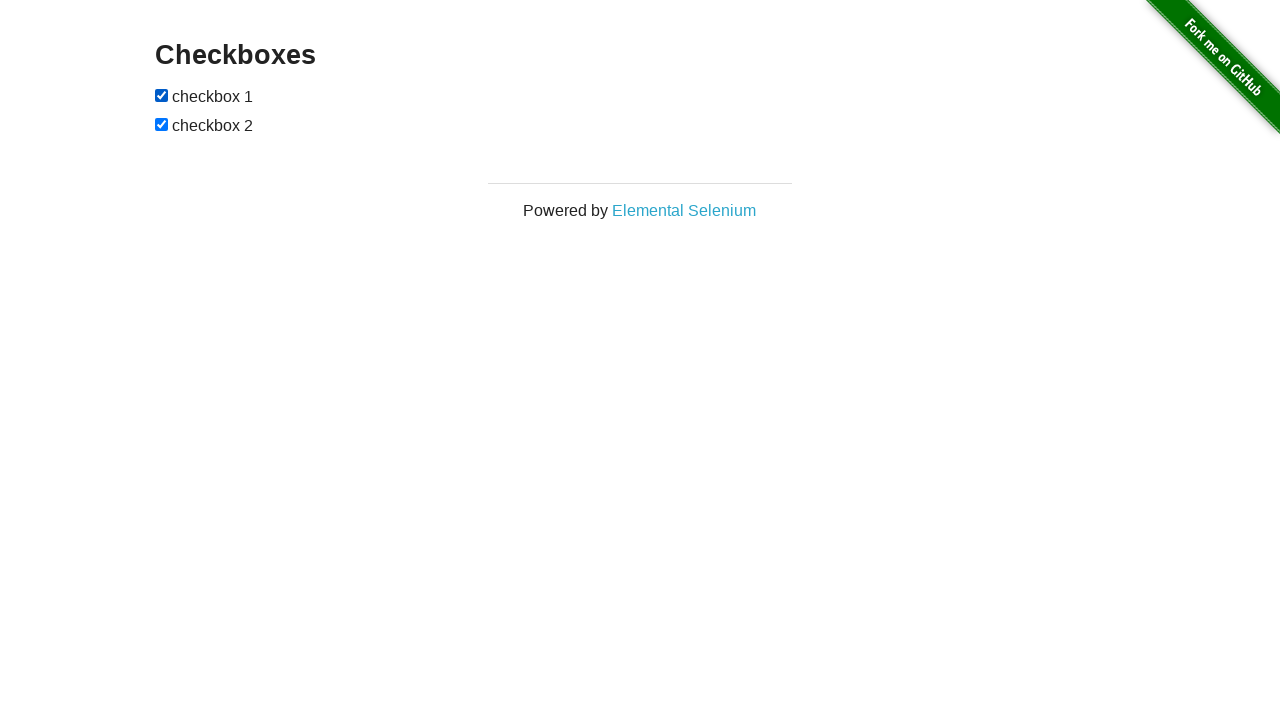

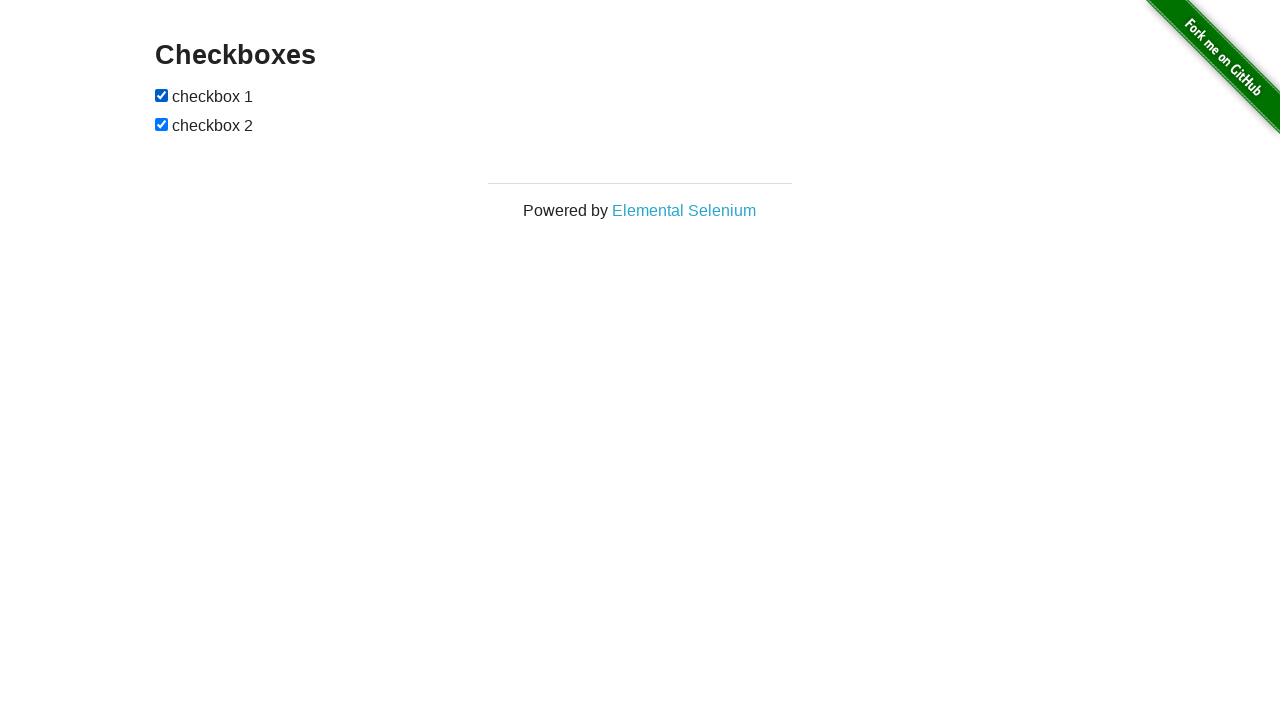